Tests that the BoostB2B homepage loads correctly and verifies that navigation menu links are present in the header.

Starting URL: https://www.boostb2b.com/

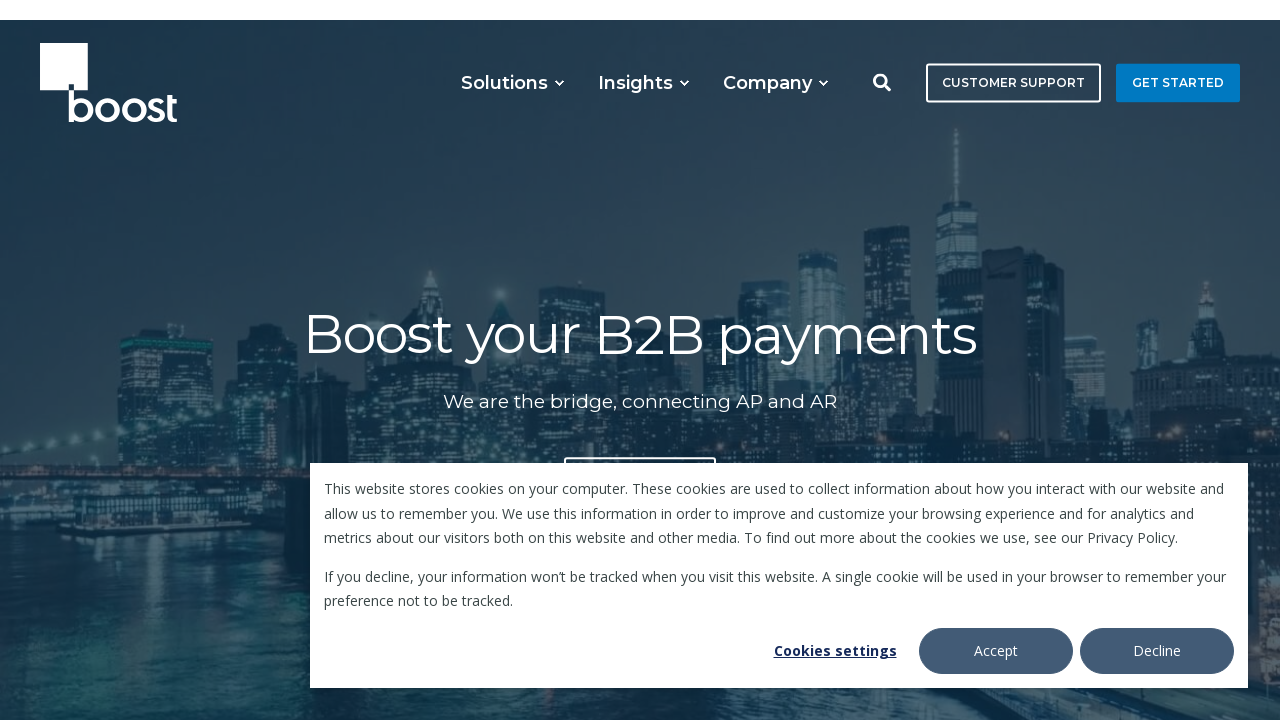

Verified page loaded at expected URL https://www.boostb2b.com/
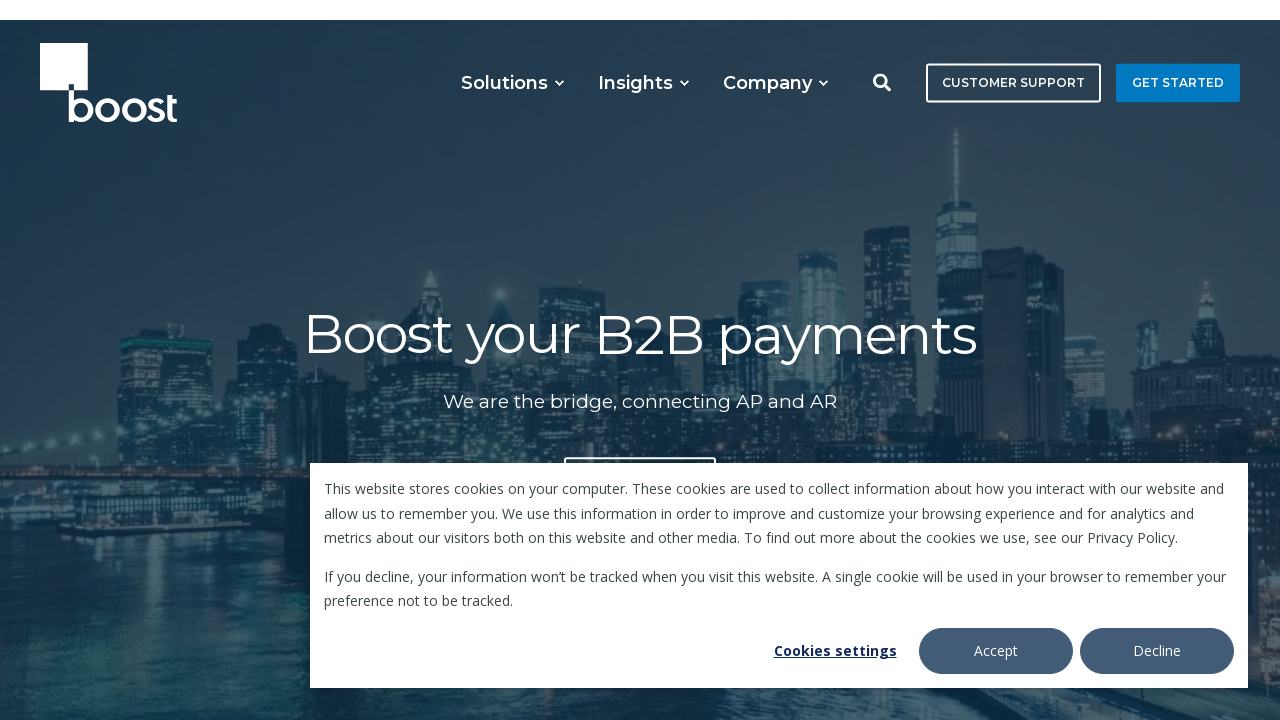

Navigation menu selector loaded in header
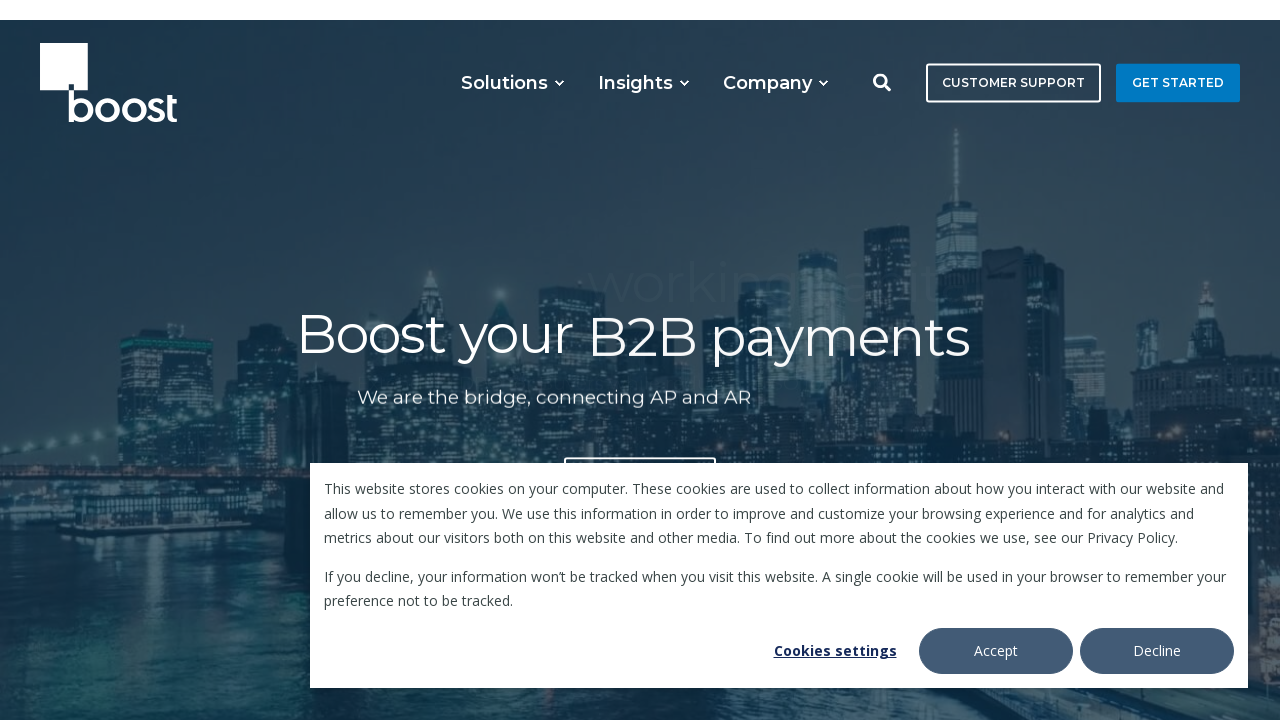

Verified navigation menu contains 3 links
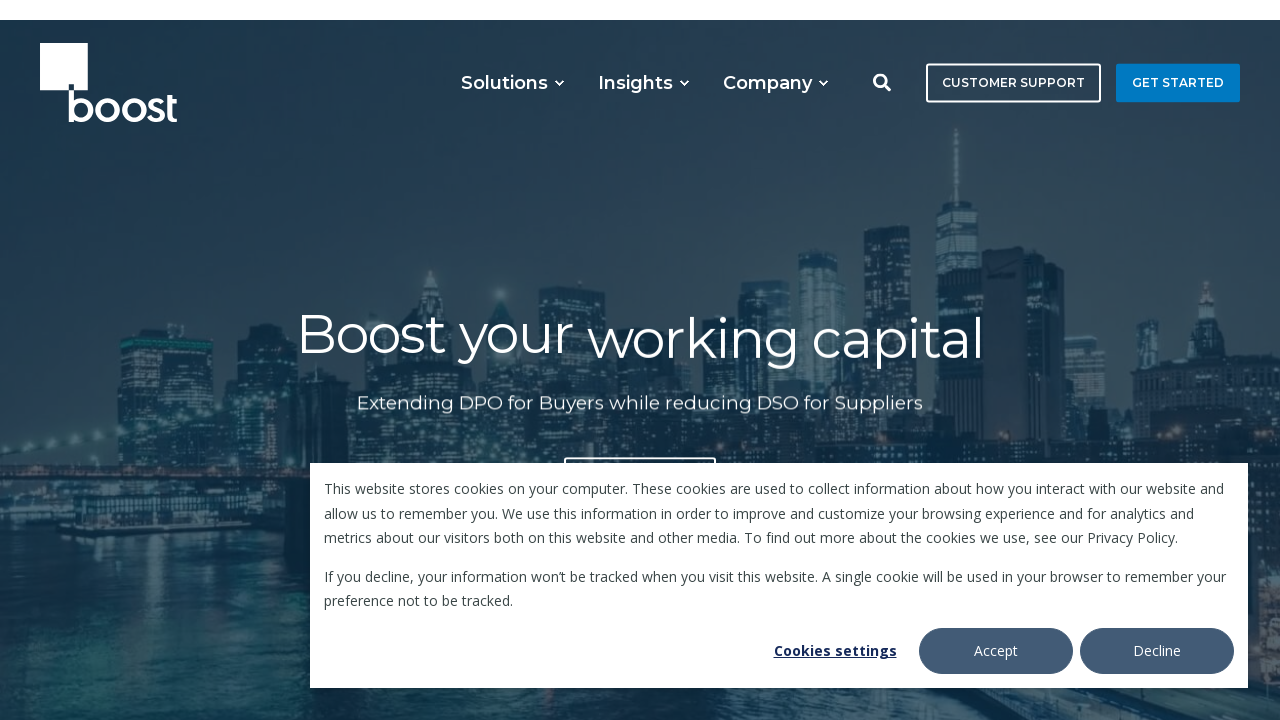

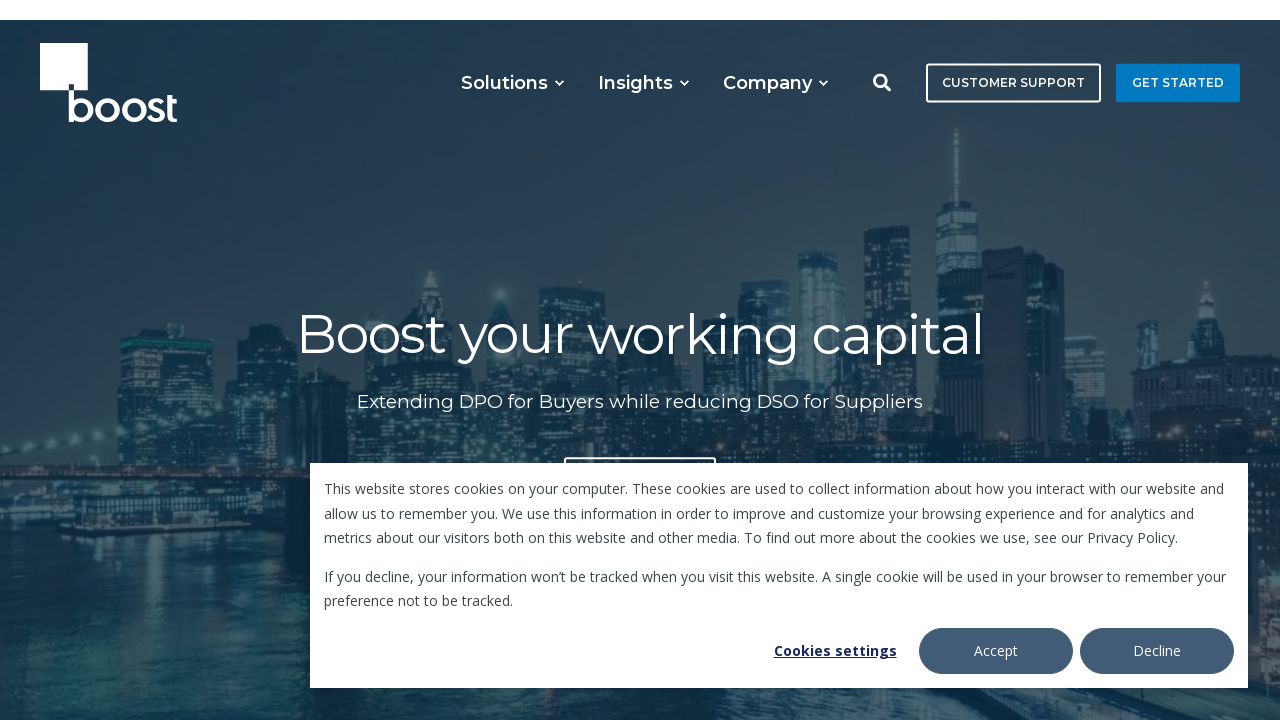